Tests button interactions on demoqa.com by performing a double-click on one button and a right-click (context click) on another button to verify different click action types.

Starting URL: https://demoqa.com/buttons

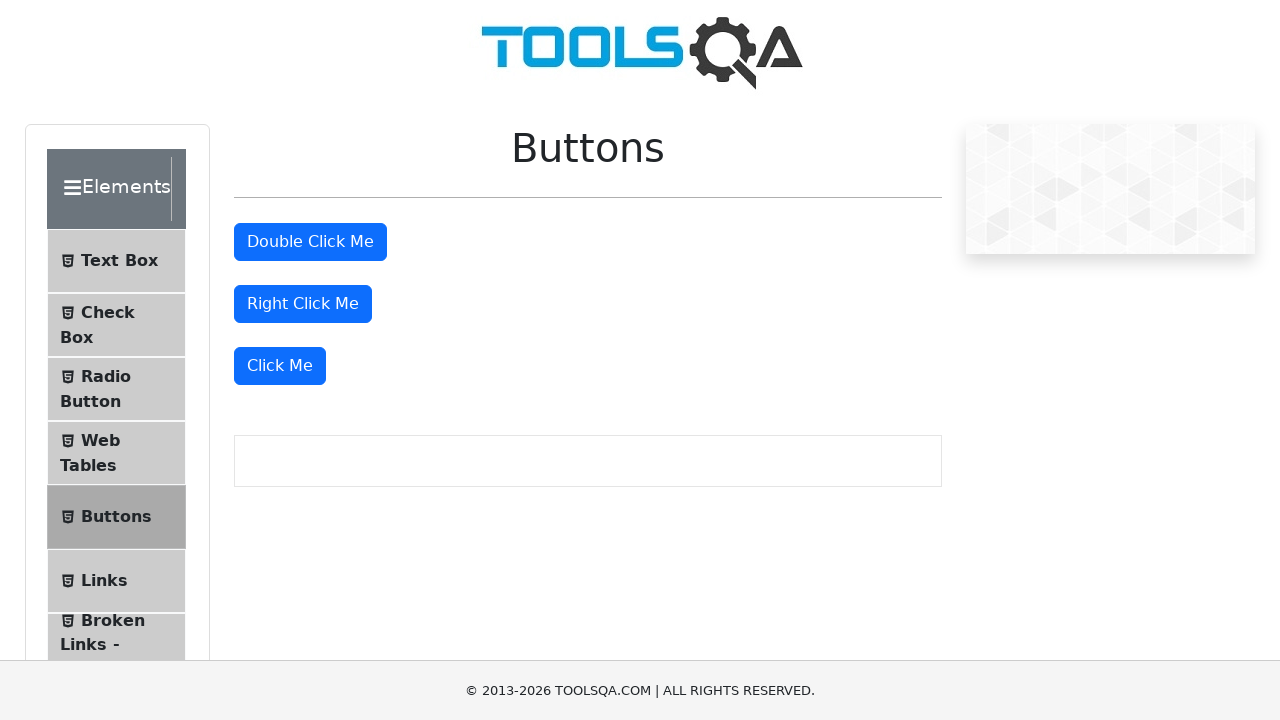

Double-clicked the double-click button at (310, 242) on xpath=//button[@id='doubleClickBtn']
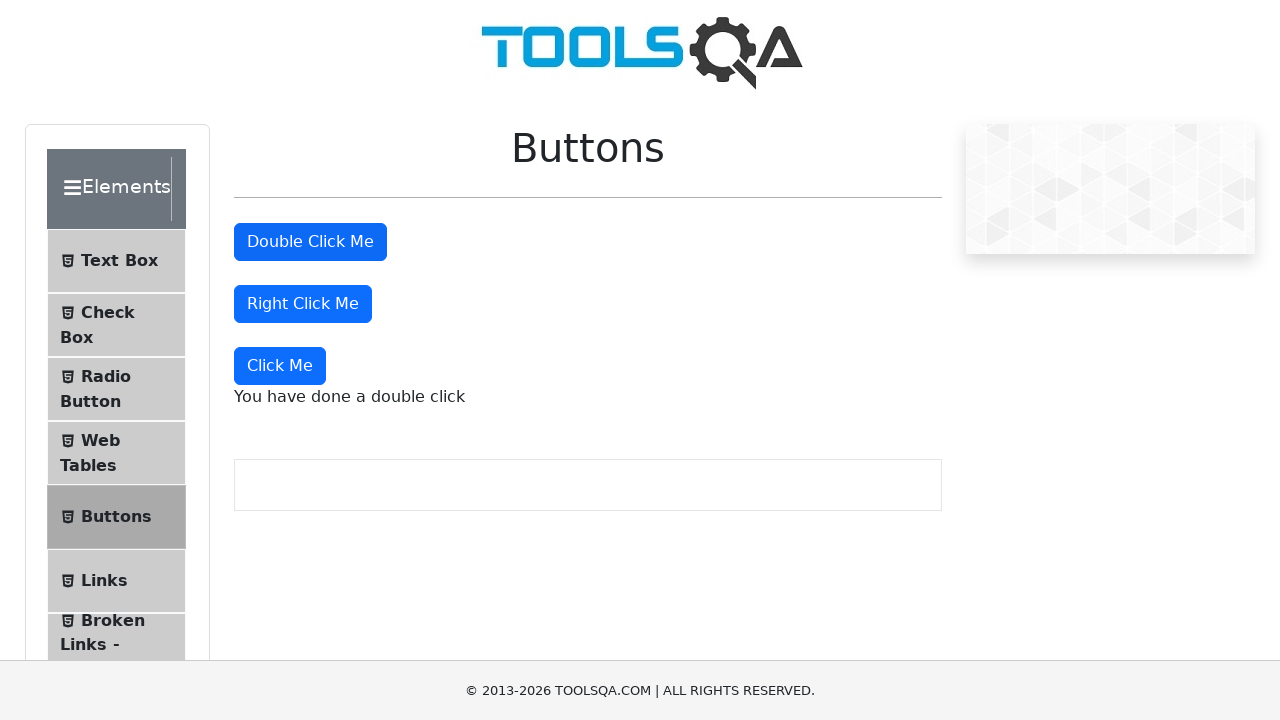

Right-clicked the right-click button at (303, 304) on //button[@id='rightClickBtn']
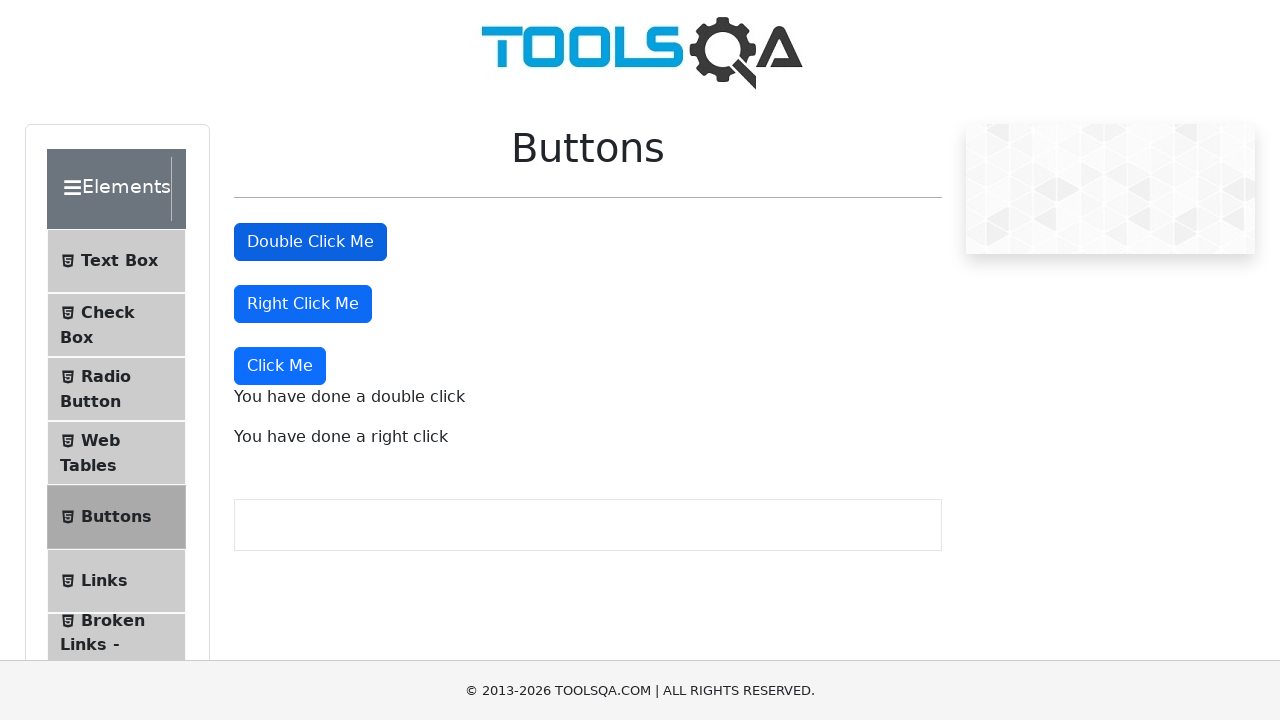

Double-click success message appeared
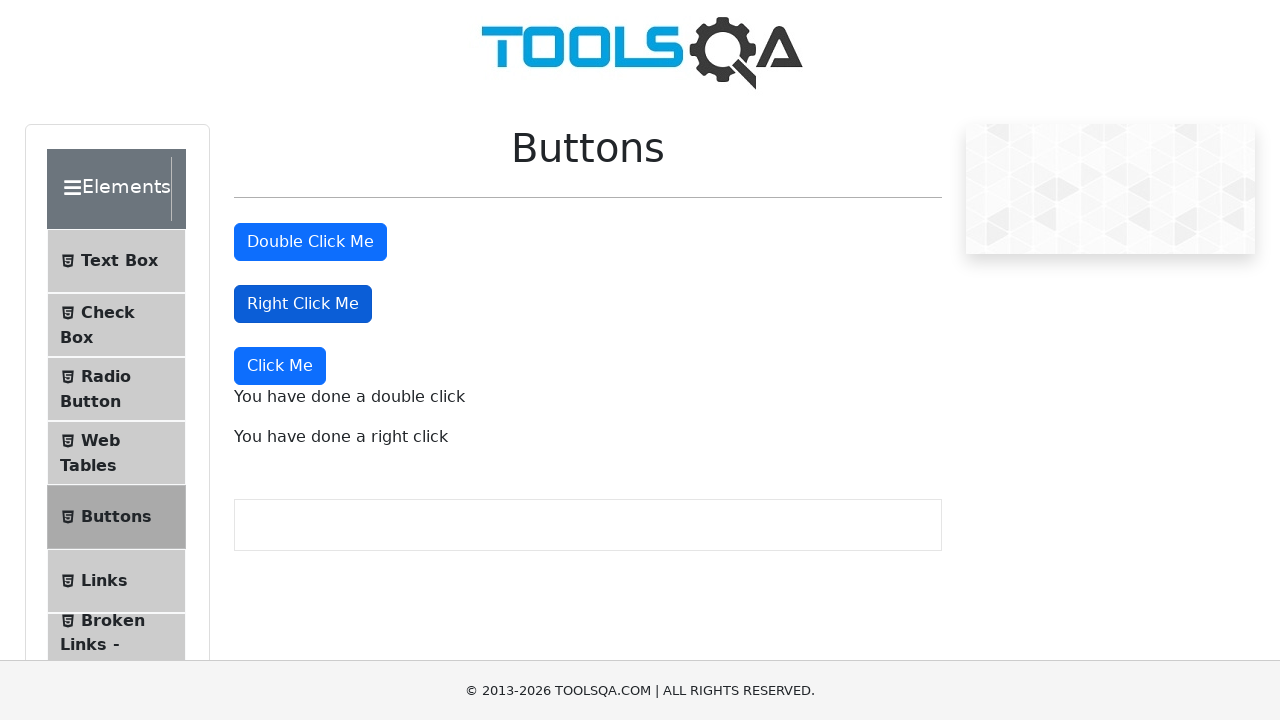

Right-click success message appeared
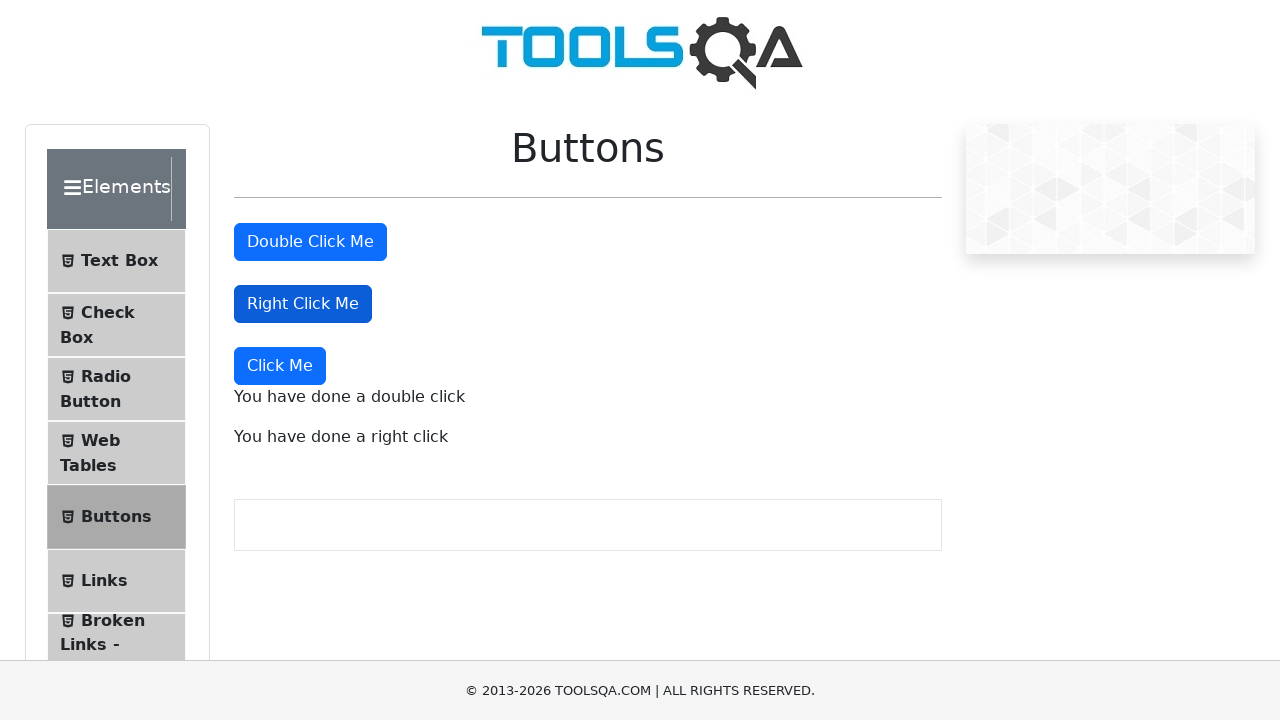

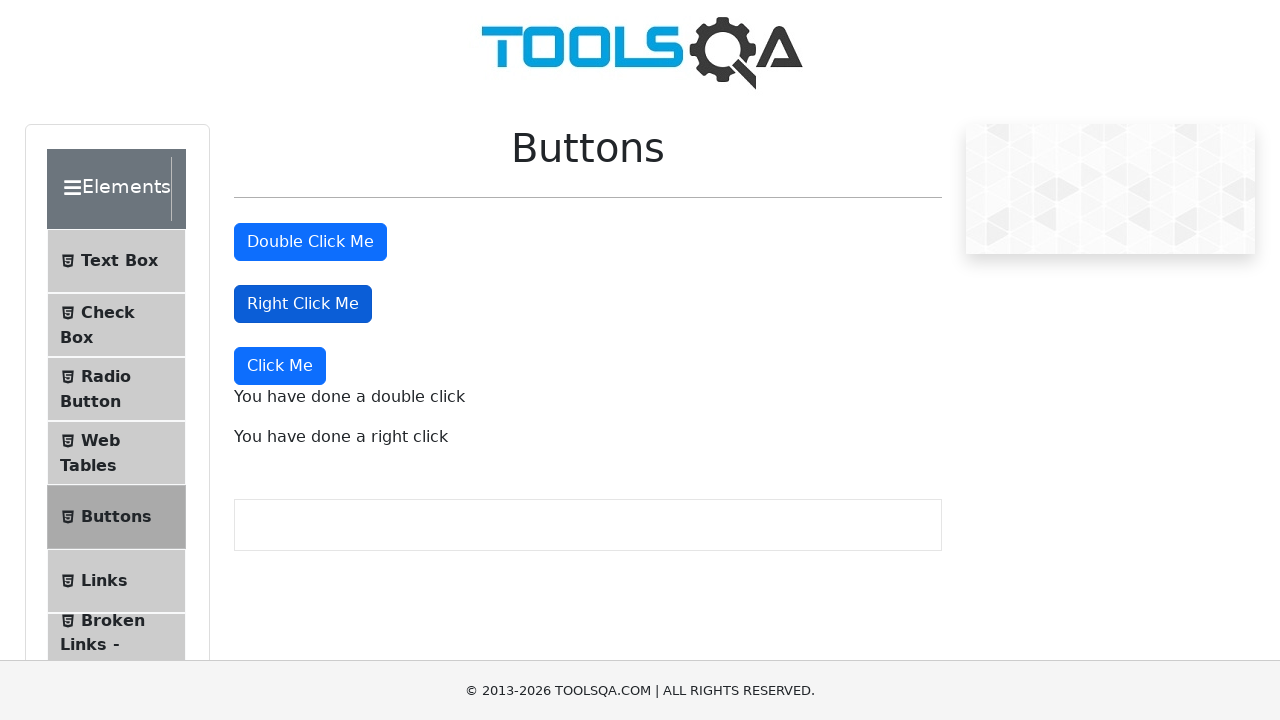